Tests JavaScript prompt alert functionality by interacting with prompt dialogs, entering text, and verifying the displayed results after accepting and dismissing alerts

Starting URL: https://www.w3schools.com/js/tryit.asp?filename=tryjs_prompt

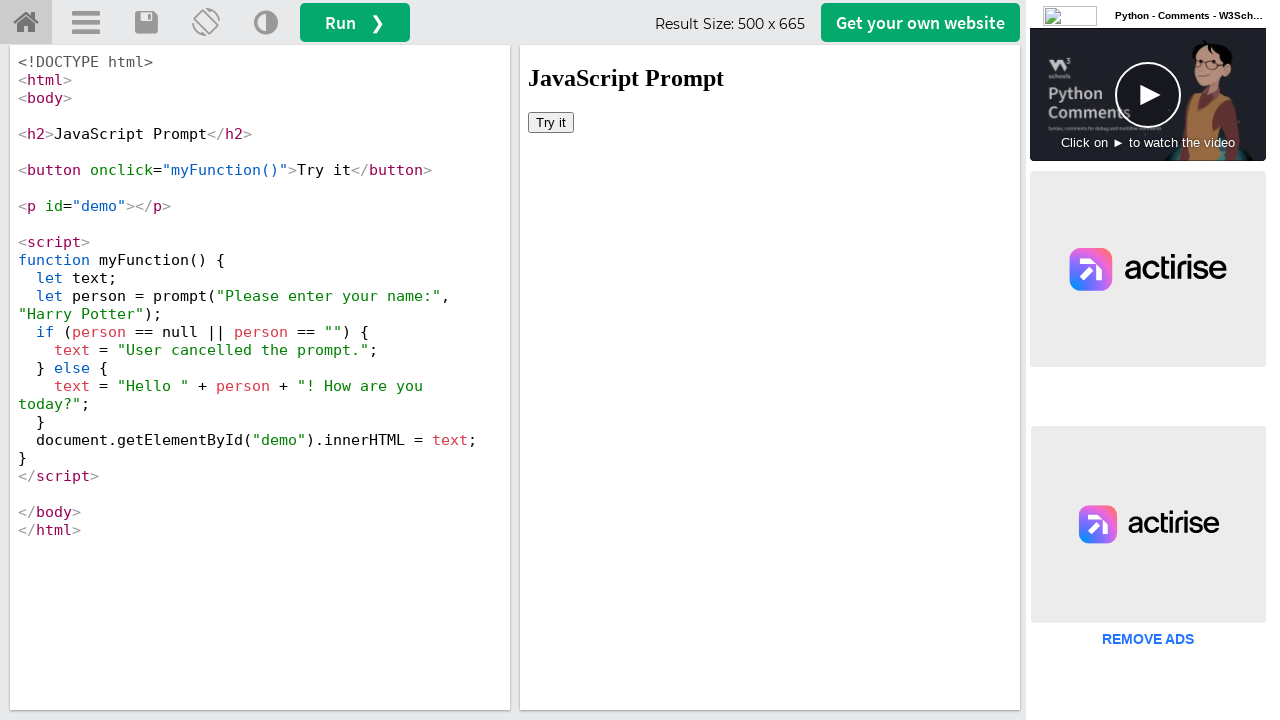

Located iframe with ID 'iframeResult' for demo content
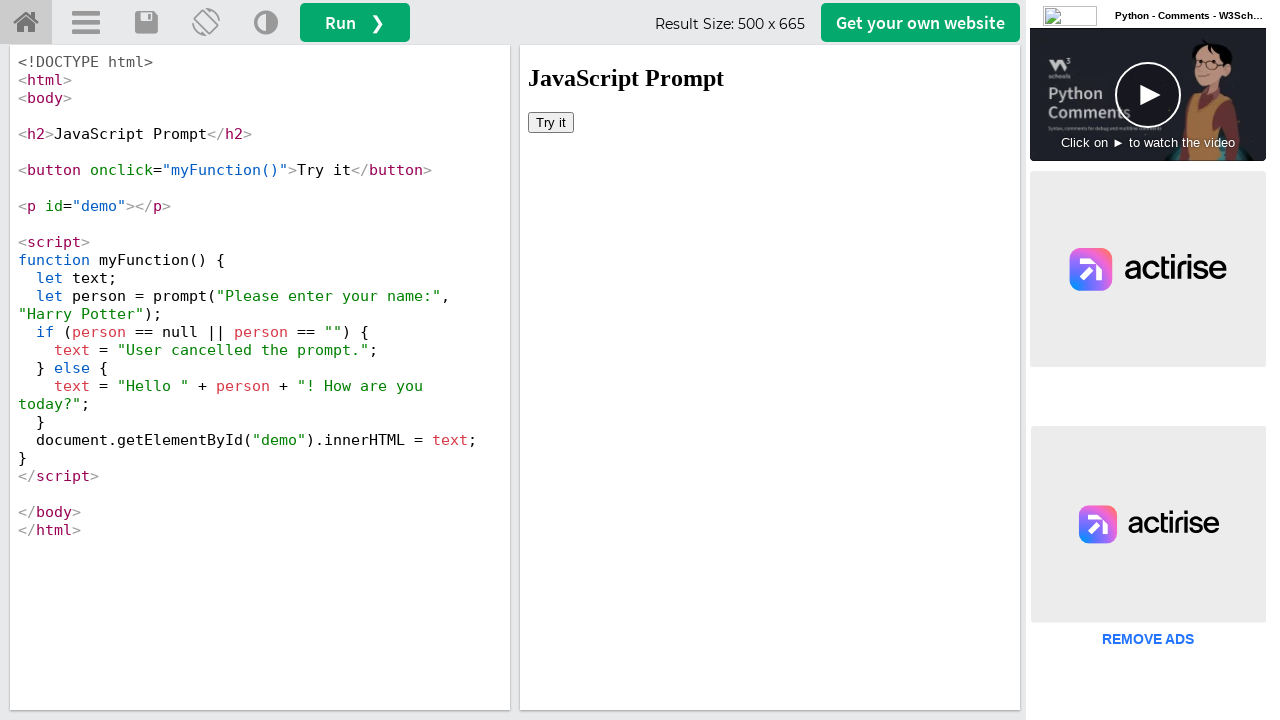

Clicked 'Try it' button to trigger first prompt dialog at (551, 122) on #iframeResult >> internal:control=enter-frame >> button:has-text('Try it')
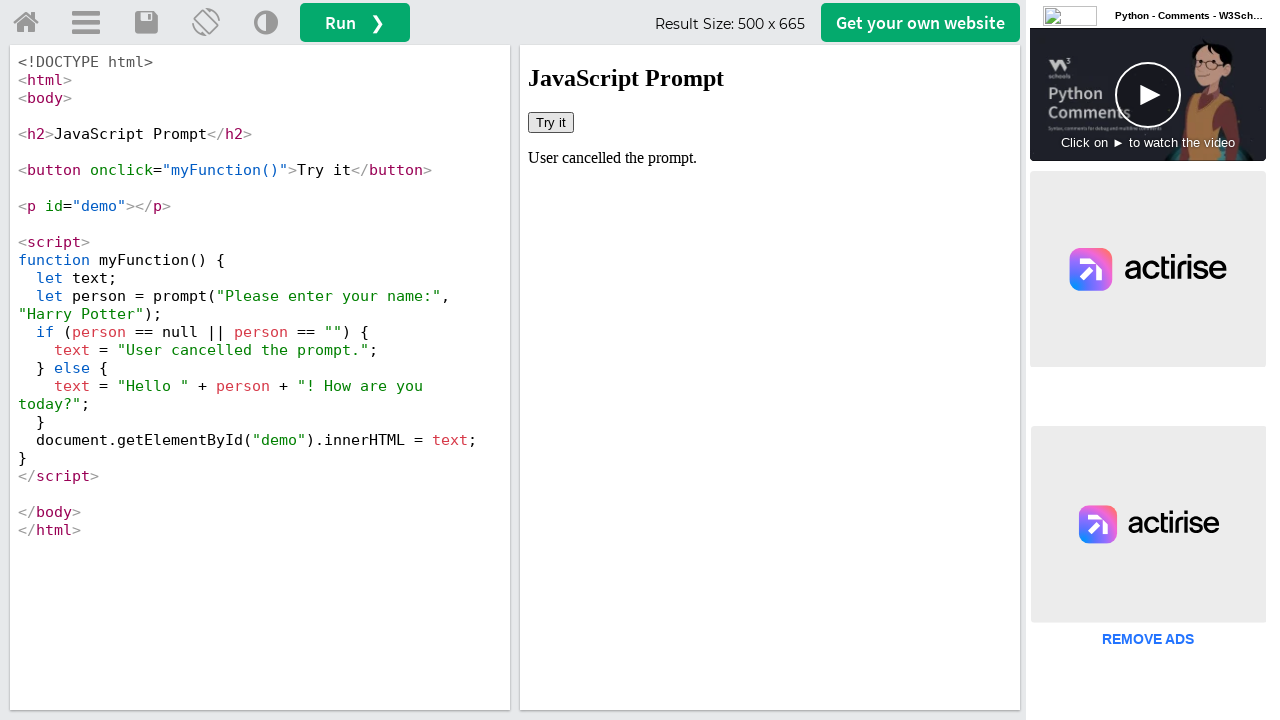

Set up dialog handler to accept prompt with text 'Test'
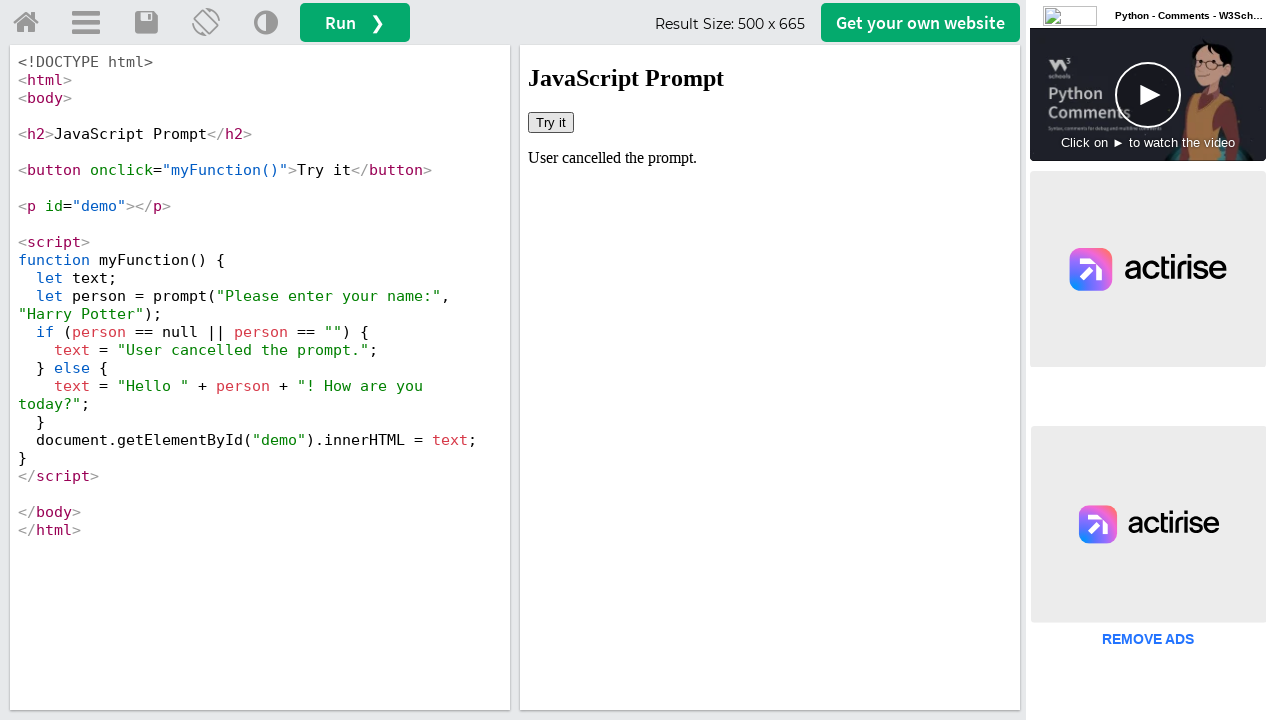

Waited 500ms for dialog to be processed
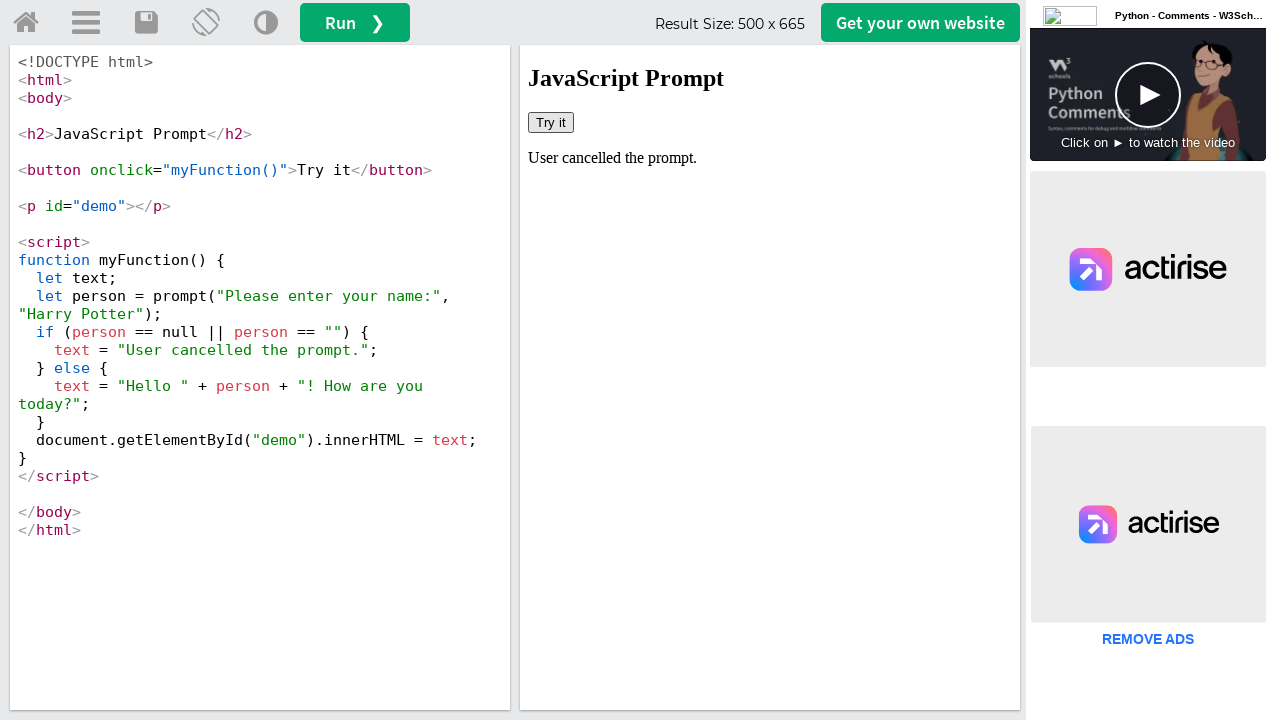

Verified result text after accepting prompt: 'User cancelled the prompt.'
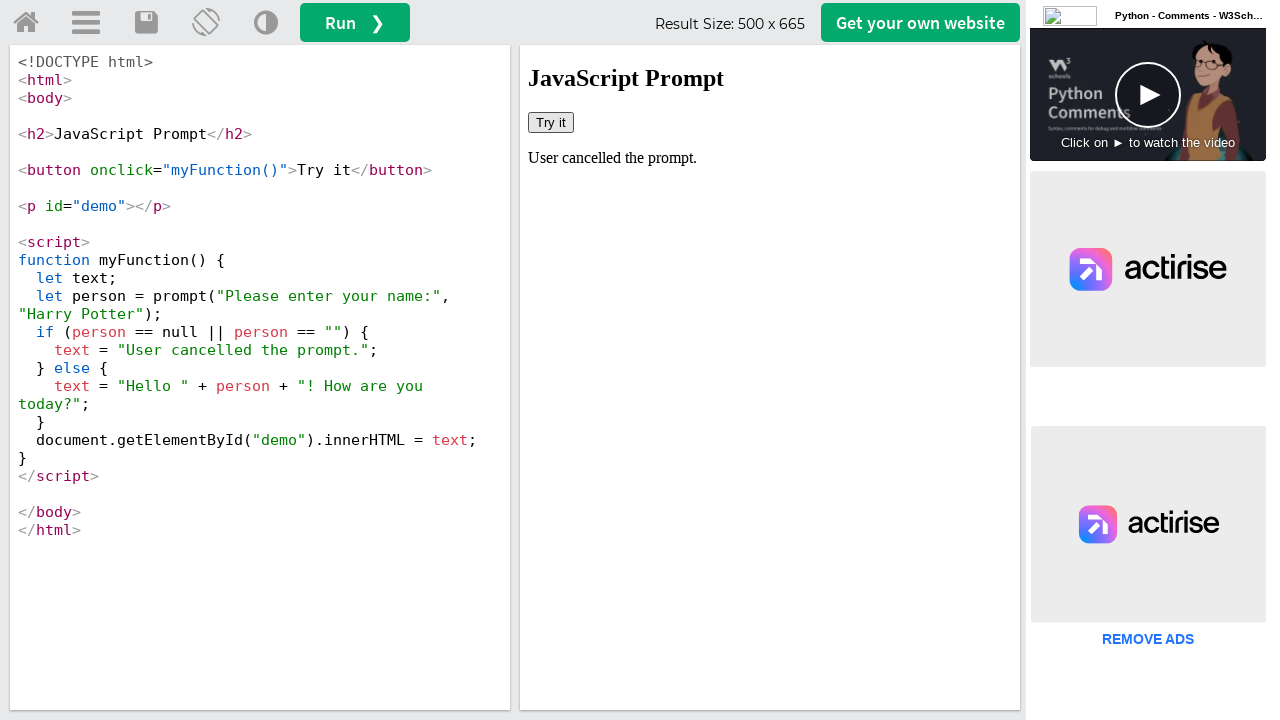

Clicked 'Try it' button to trigger second prompt dialog at (551, 122) on #iframeResult >> internal:control=enter-frame >> button:has-text('Try it')
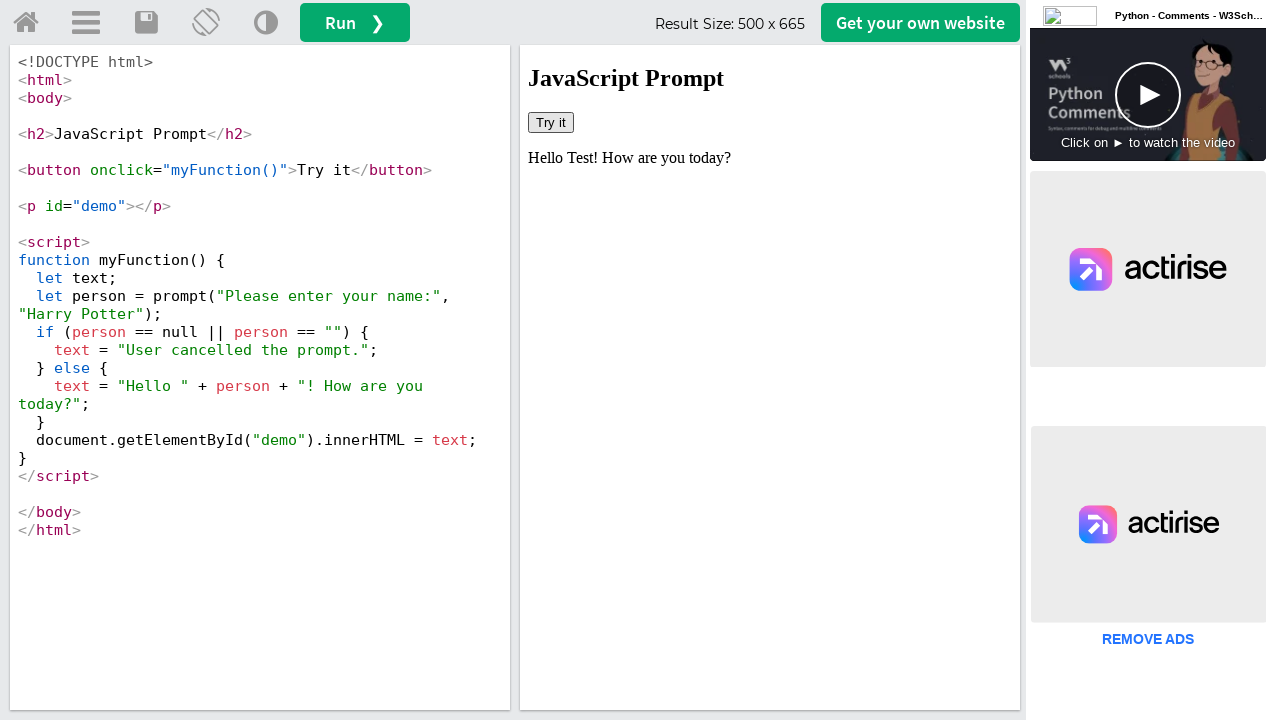

Set up dialog handler to dismiss the prompt
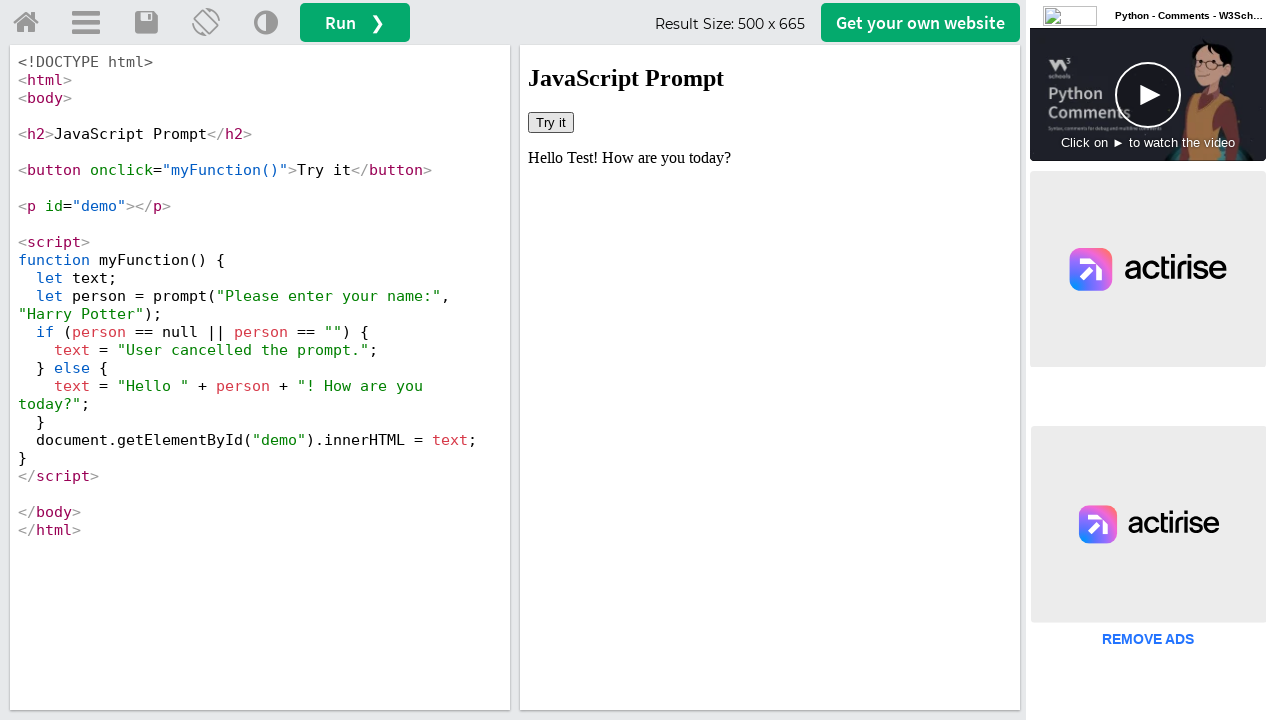

Waited 500ms for dialog to be processed
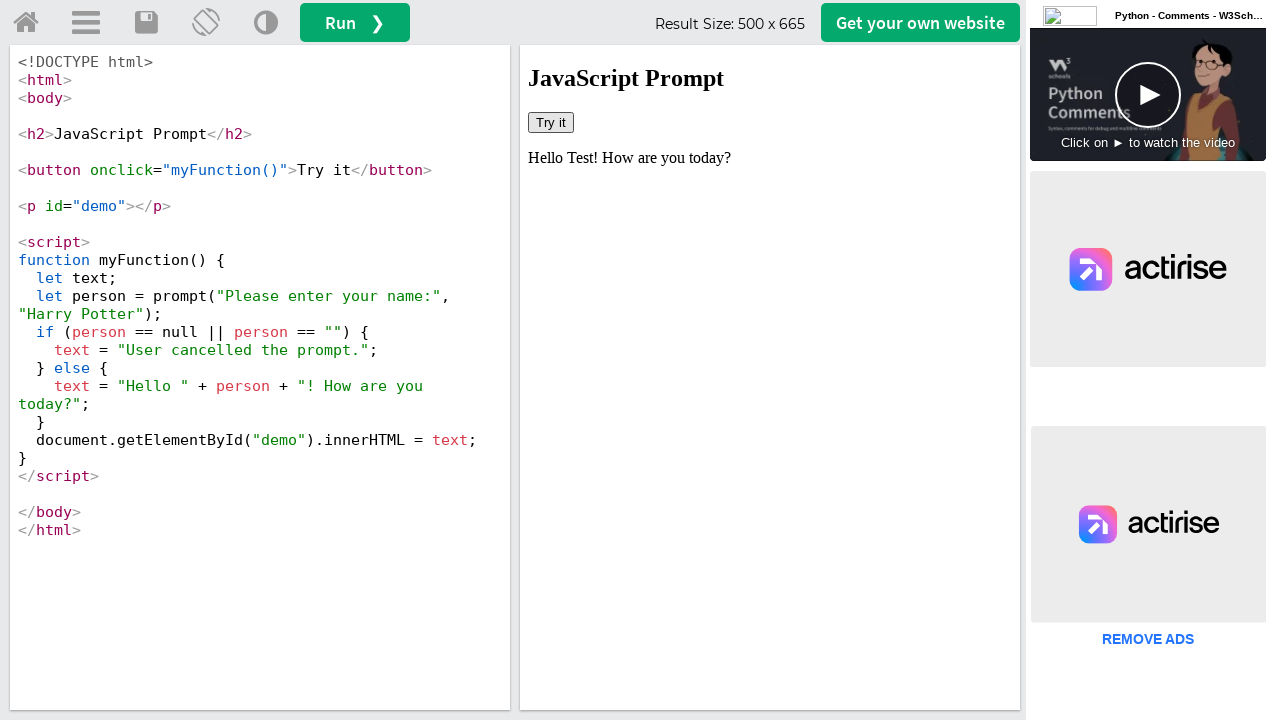

Verified result text after dismissing prompt: 'Hello Test! How are you today?'
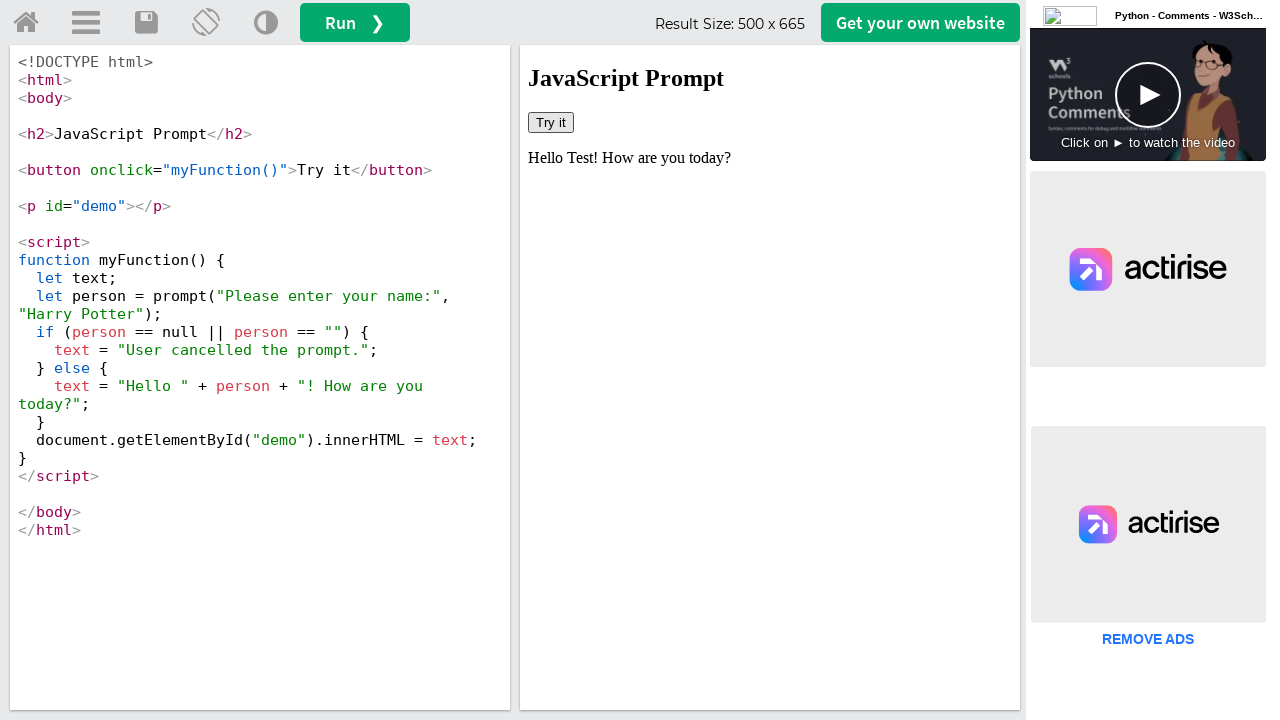

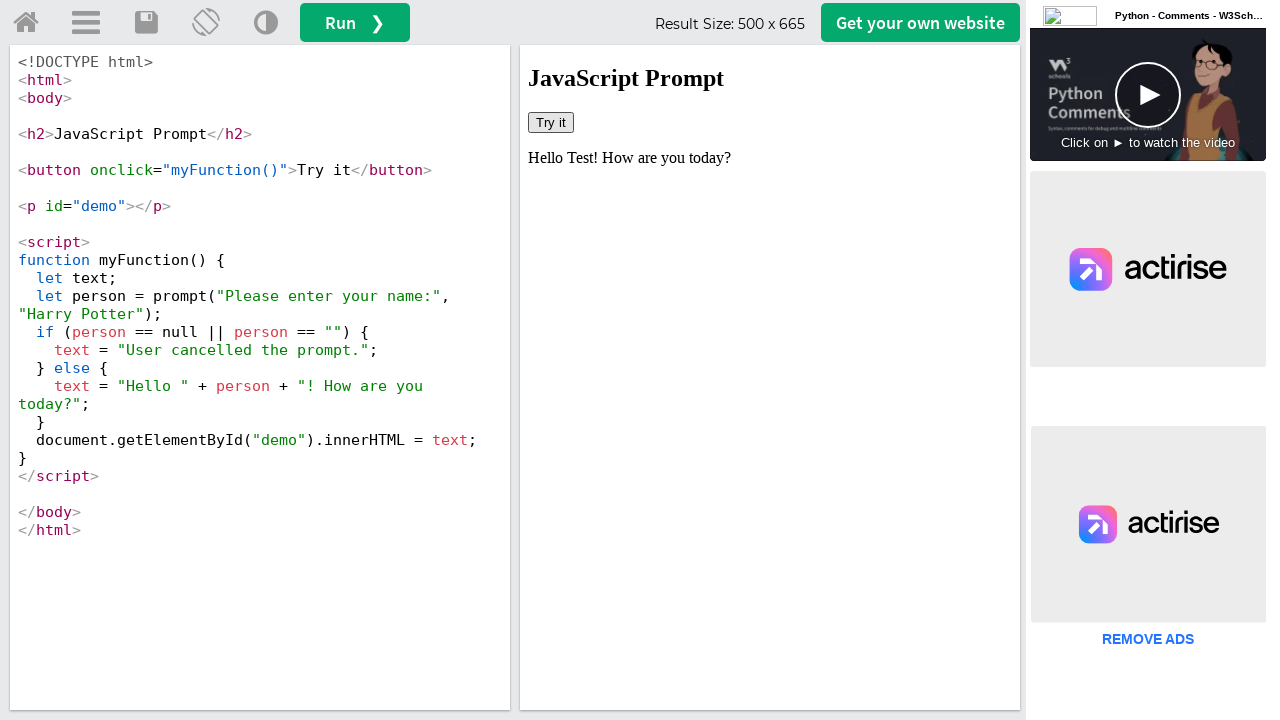